Navigates to the ixigo flights booking page and waits for it to load

Starting URL: https://www.ixigo.com/flights

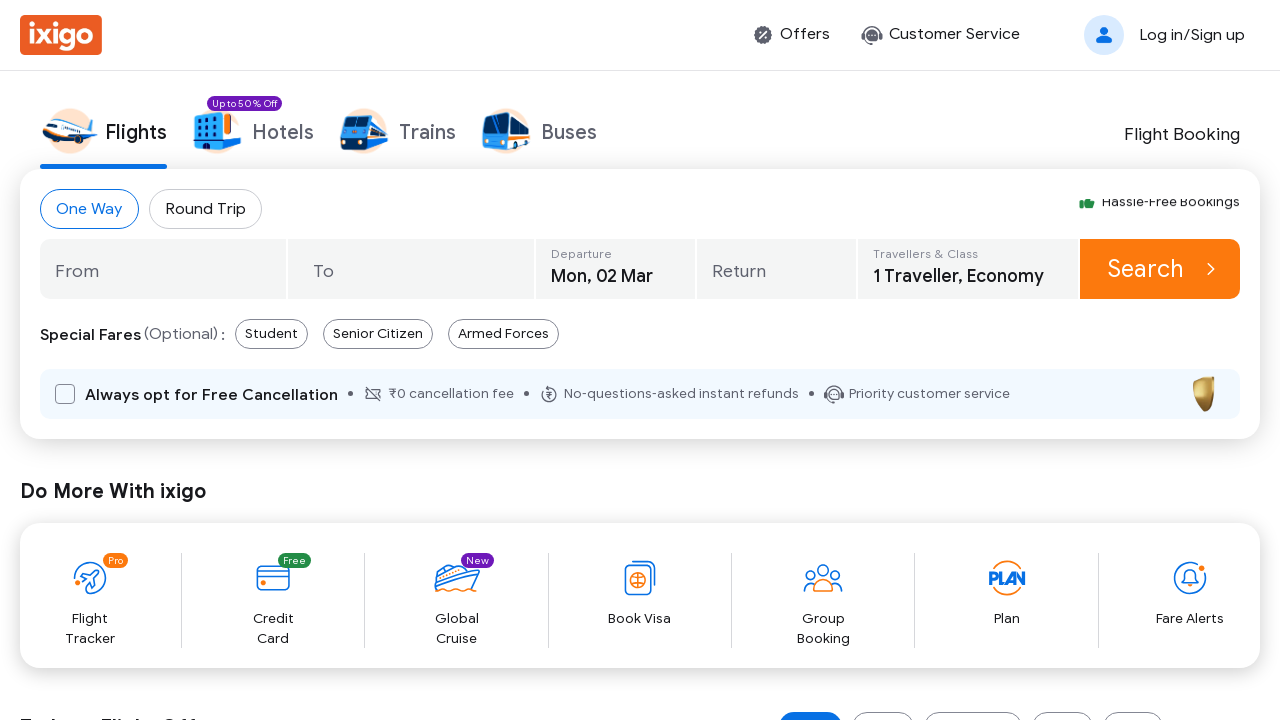

Waited for flights page to reach domcontentloaded state
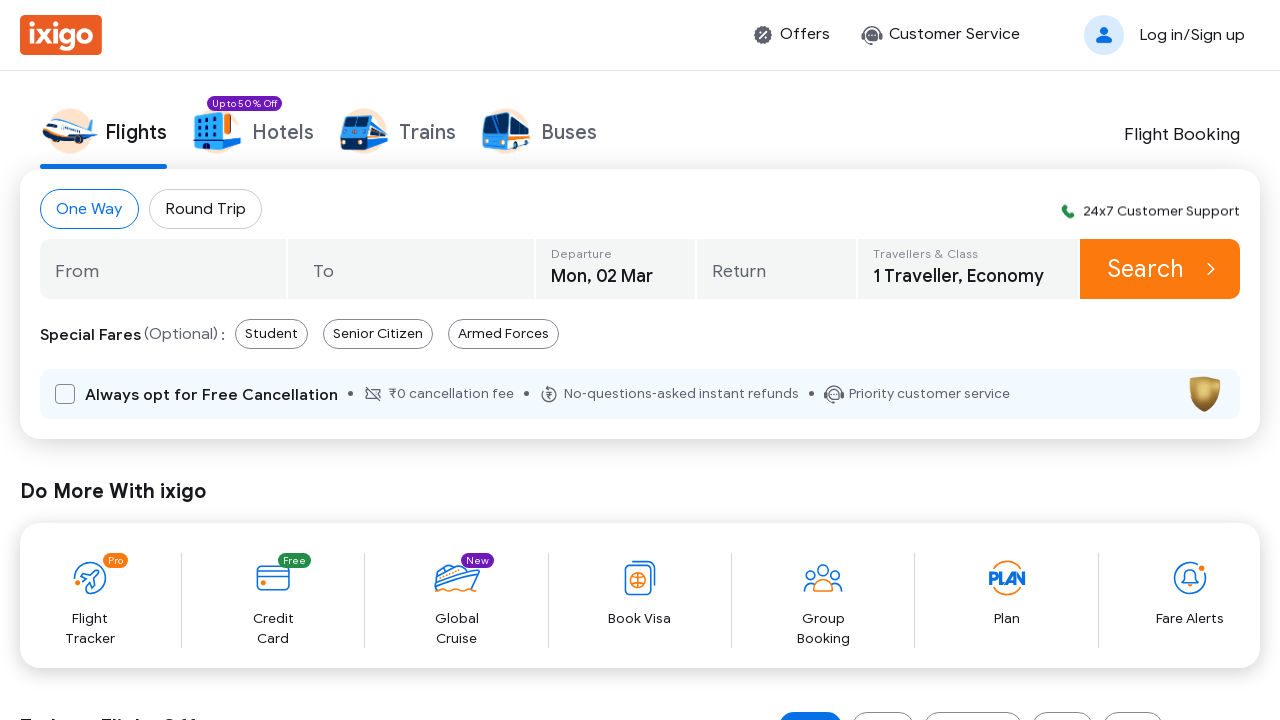

Flight search form and main content became visible
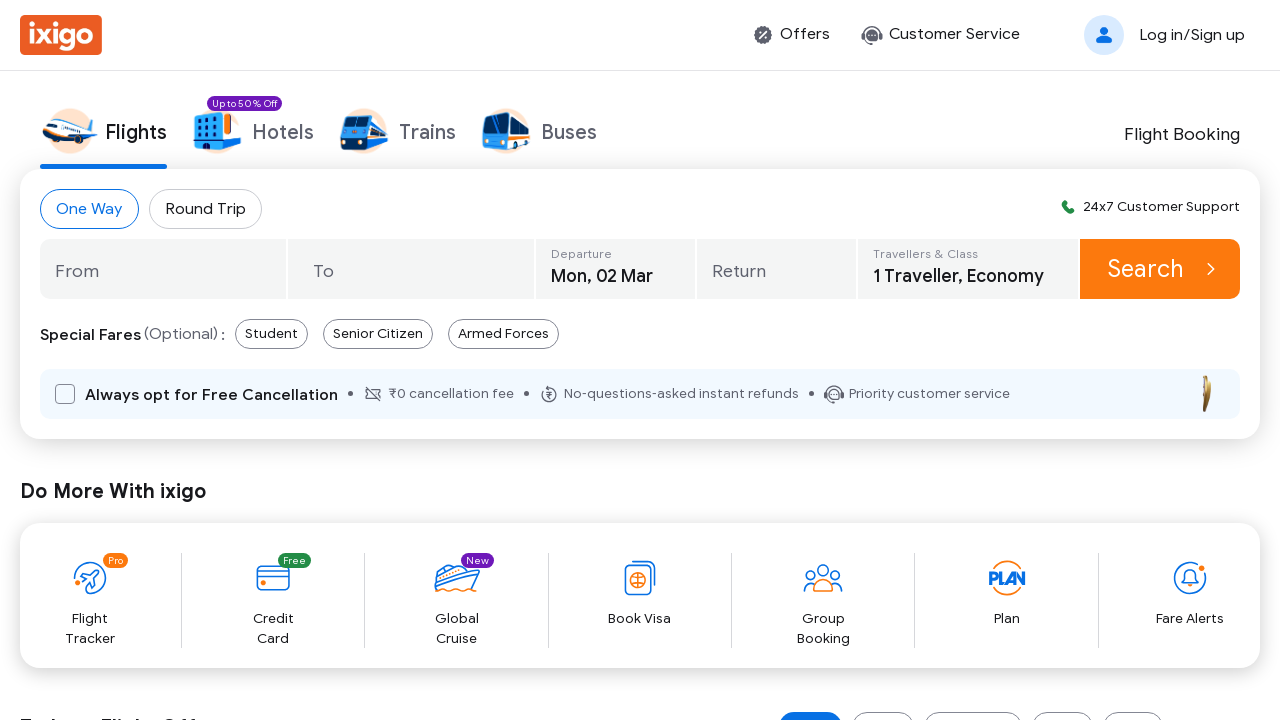

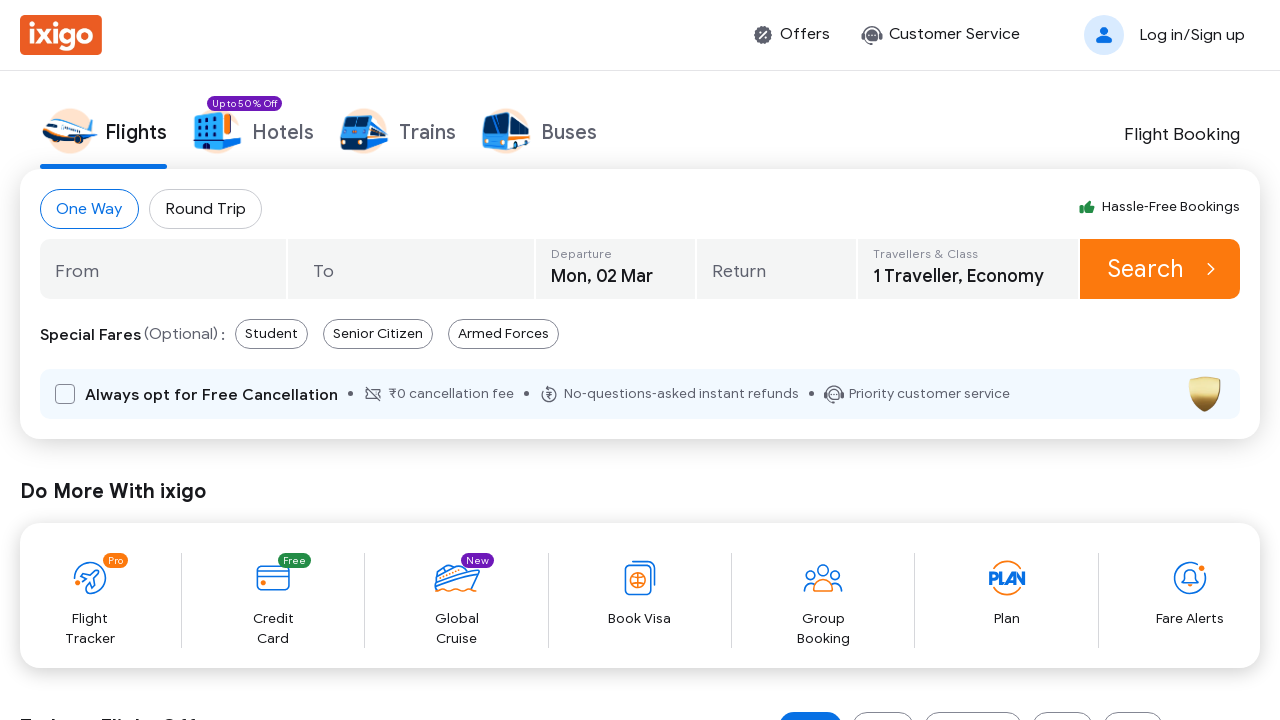